Tests a demo login form by entering credentials and submitting, then verifies the URL changes to example.com

Starting URL: https://www.stealmylogin.com/demo.html

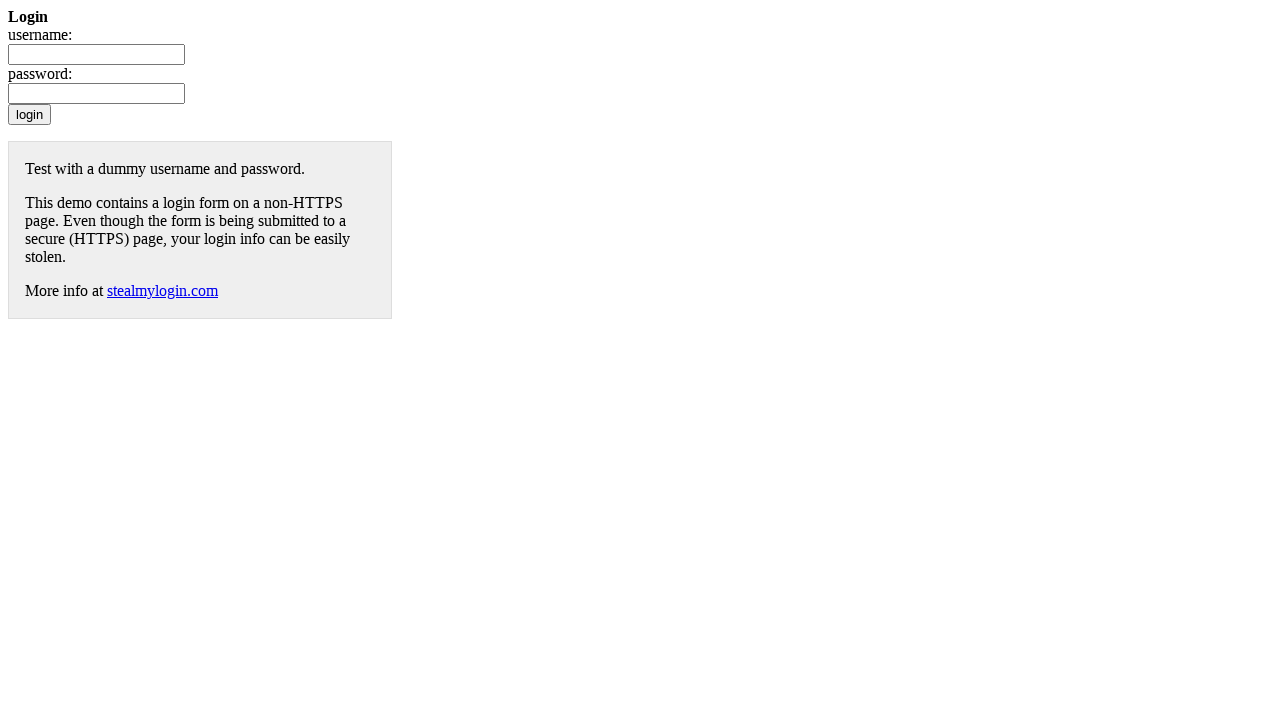

Filled username field with 'TestUser123' on input[name='username']
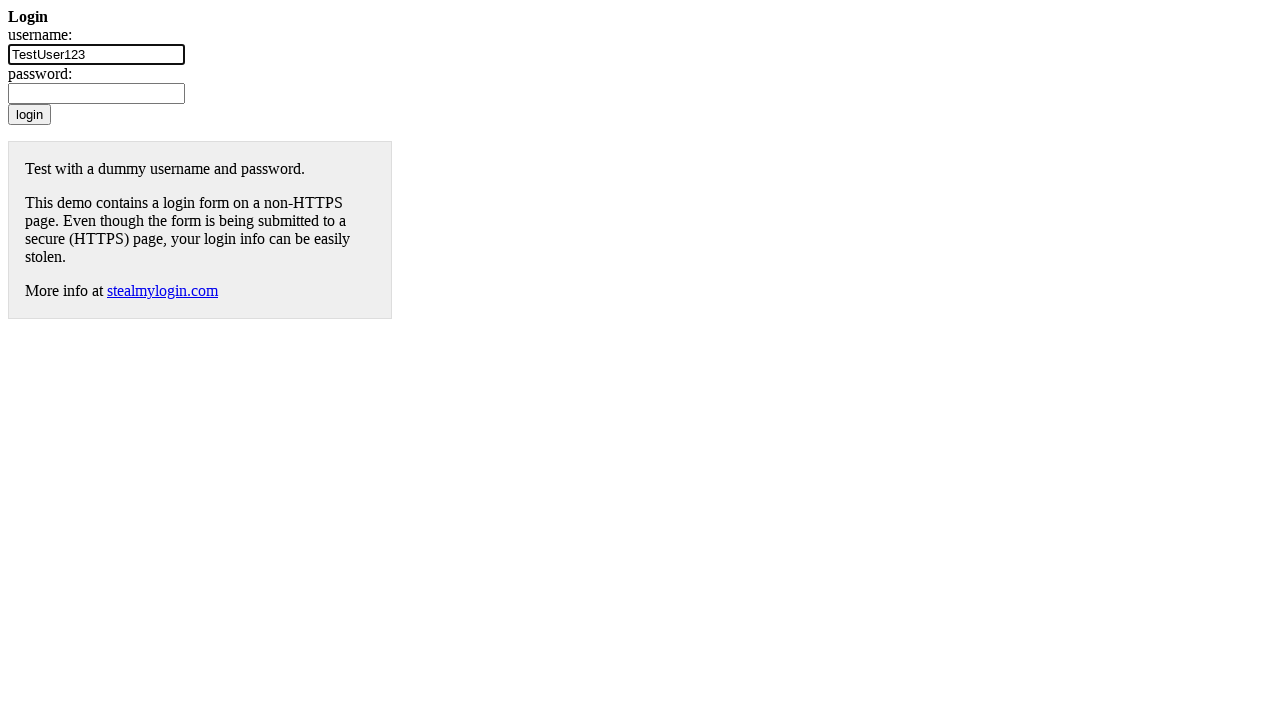

Filled password field with 'TestPass456!' on input[name='password']
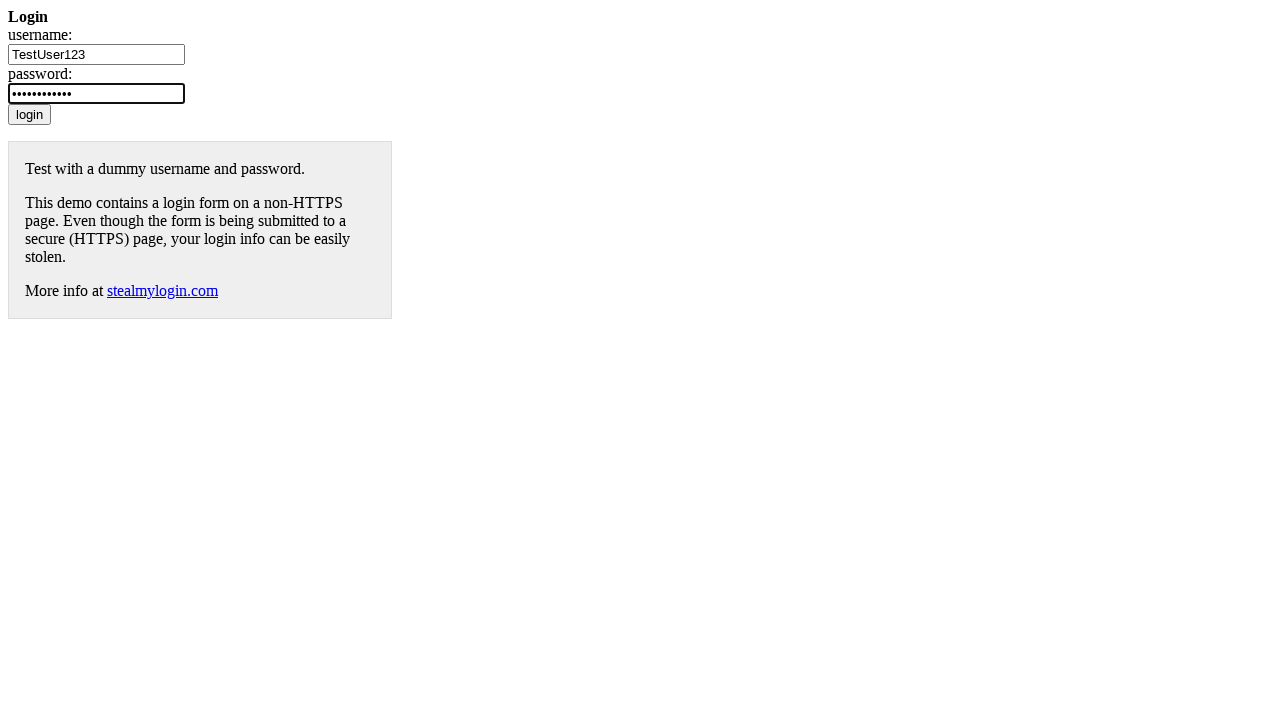

Clicked login button to submit credentials at (30, 114) on input[type='submit']
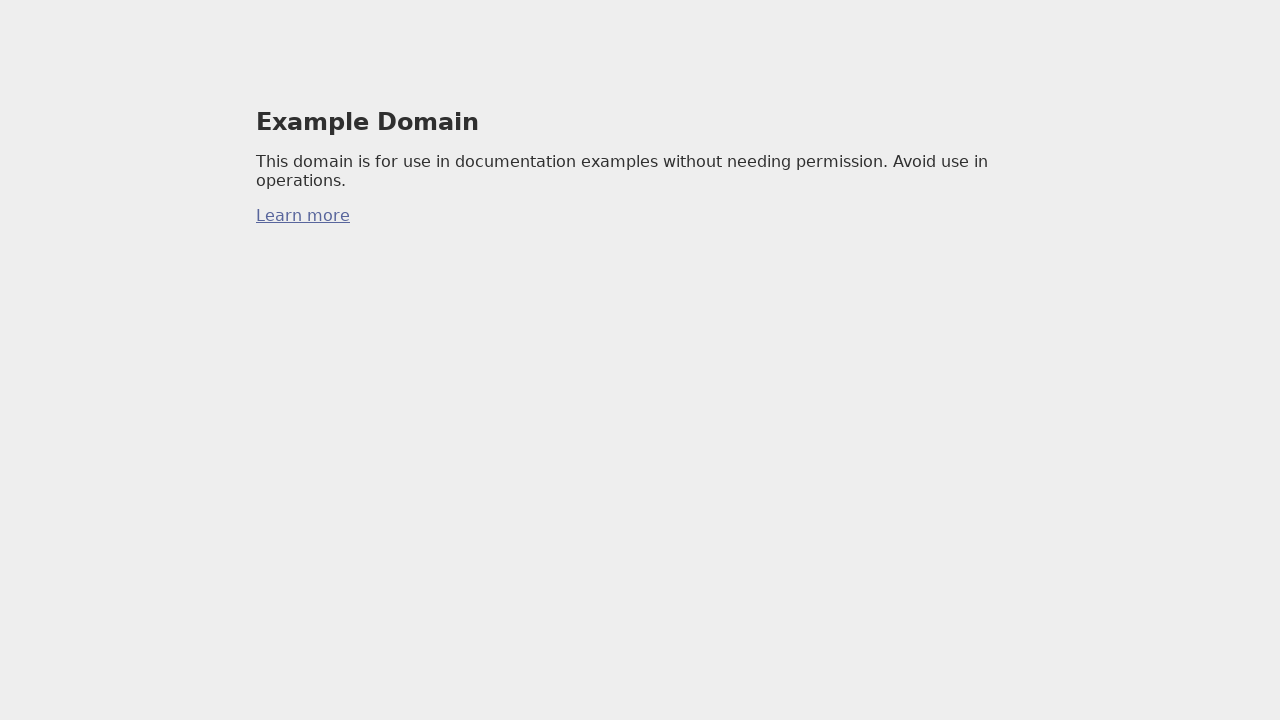

Retrieved current URL: https://example.com/
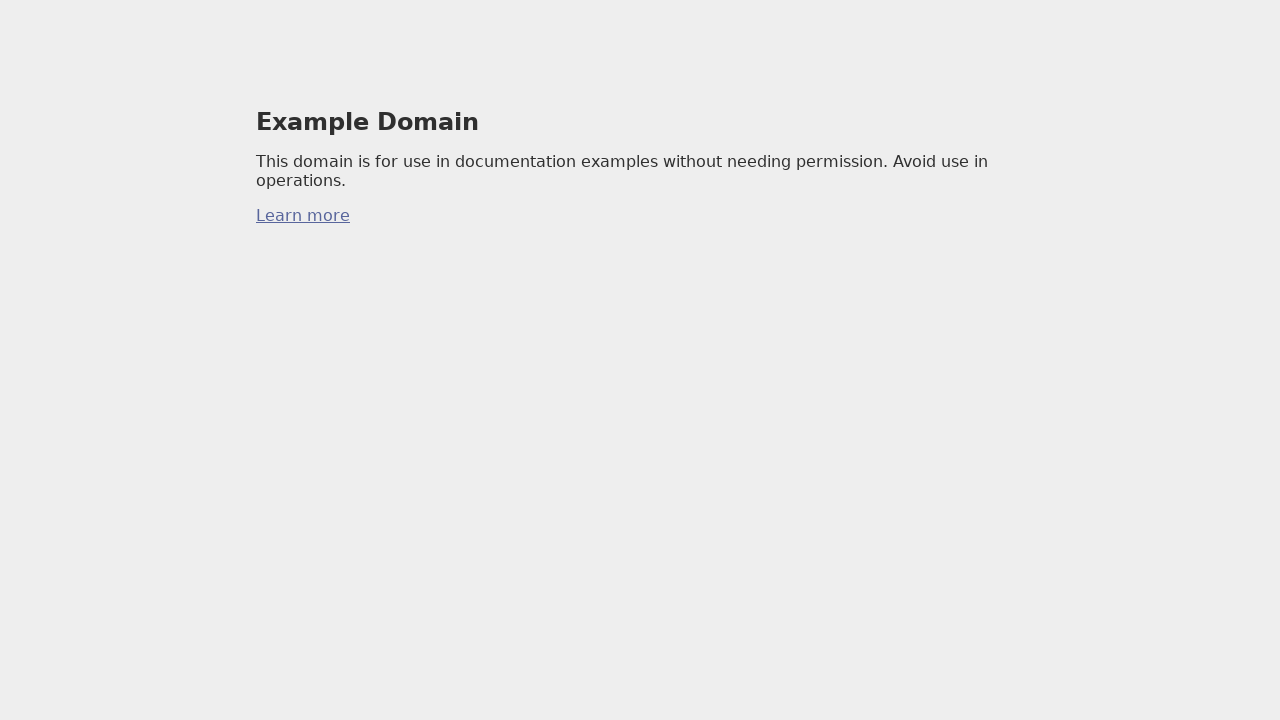

URL verification passed - redirected to example.com
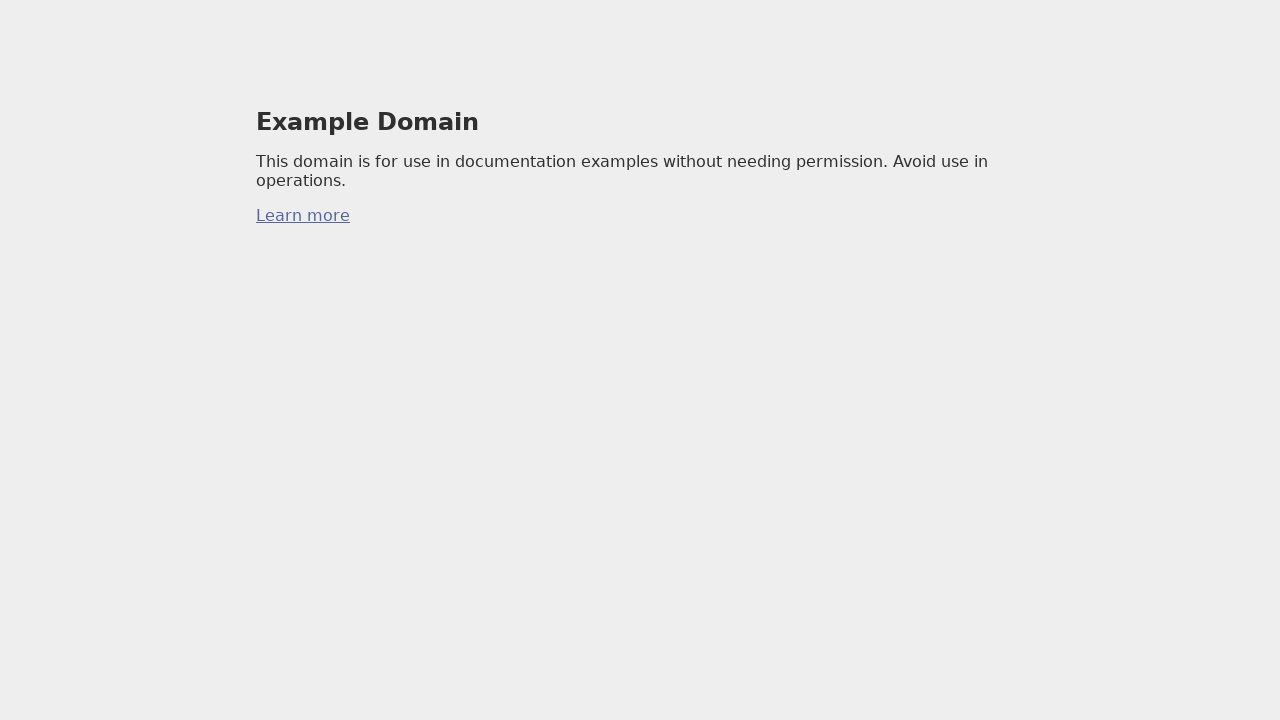

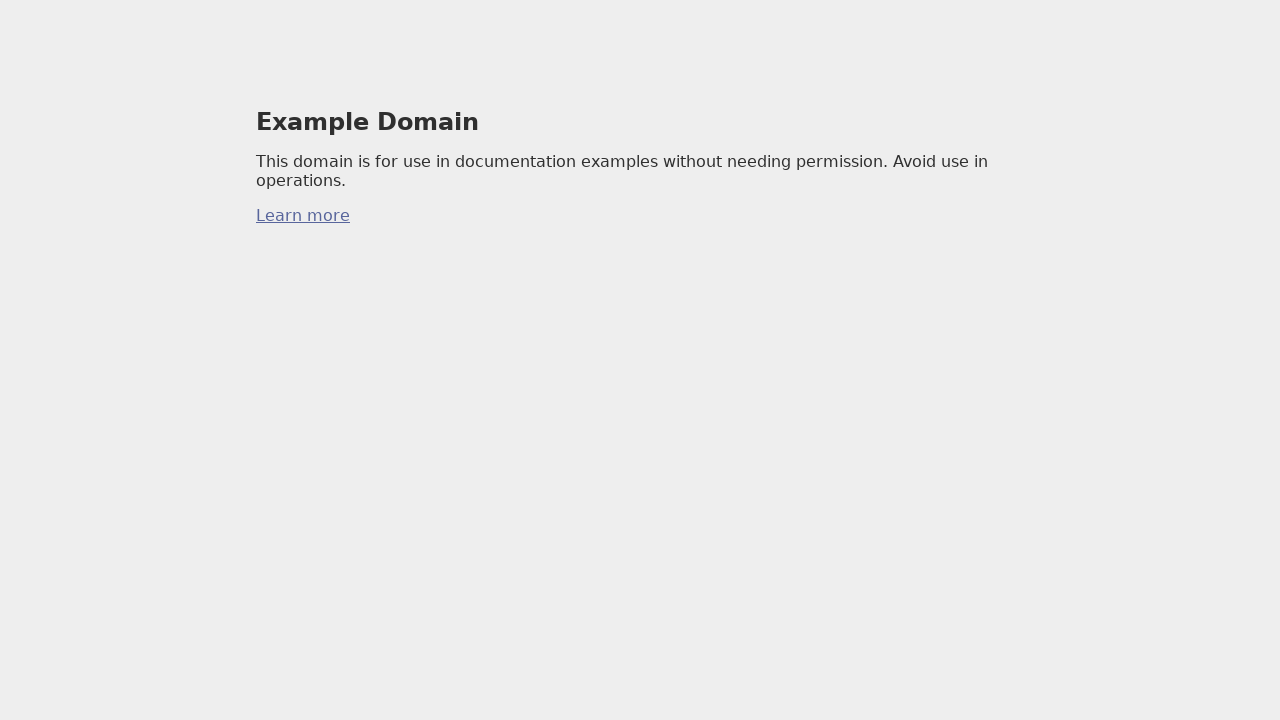